Tests checkbox functionality by clicking a checkbox, verifying it's selected, then unchecking it and verifying it's unselected

Starting URL: https://rahulshettyacademy.com/AutomationPractice/

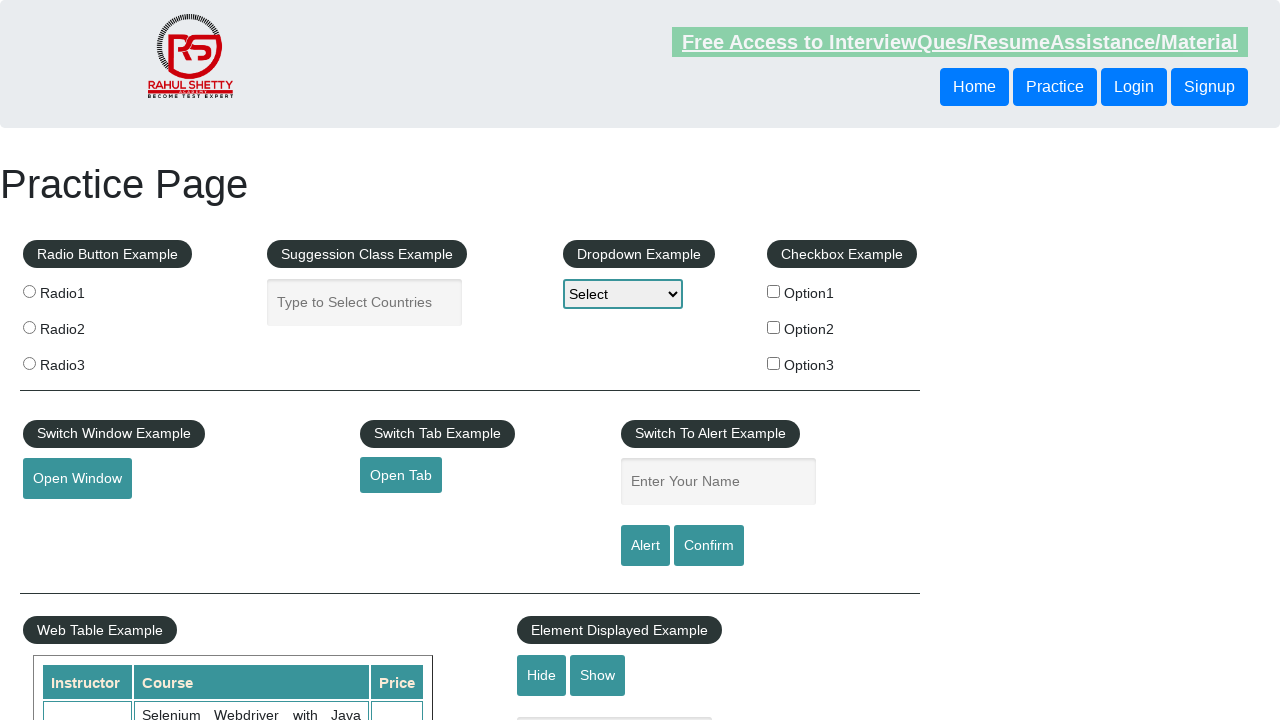

Clicked the first checkbox (option1) to select it at (774, 291) on input[value='option1']
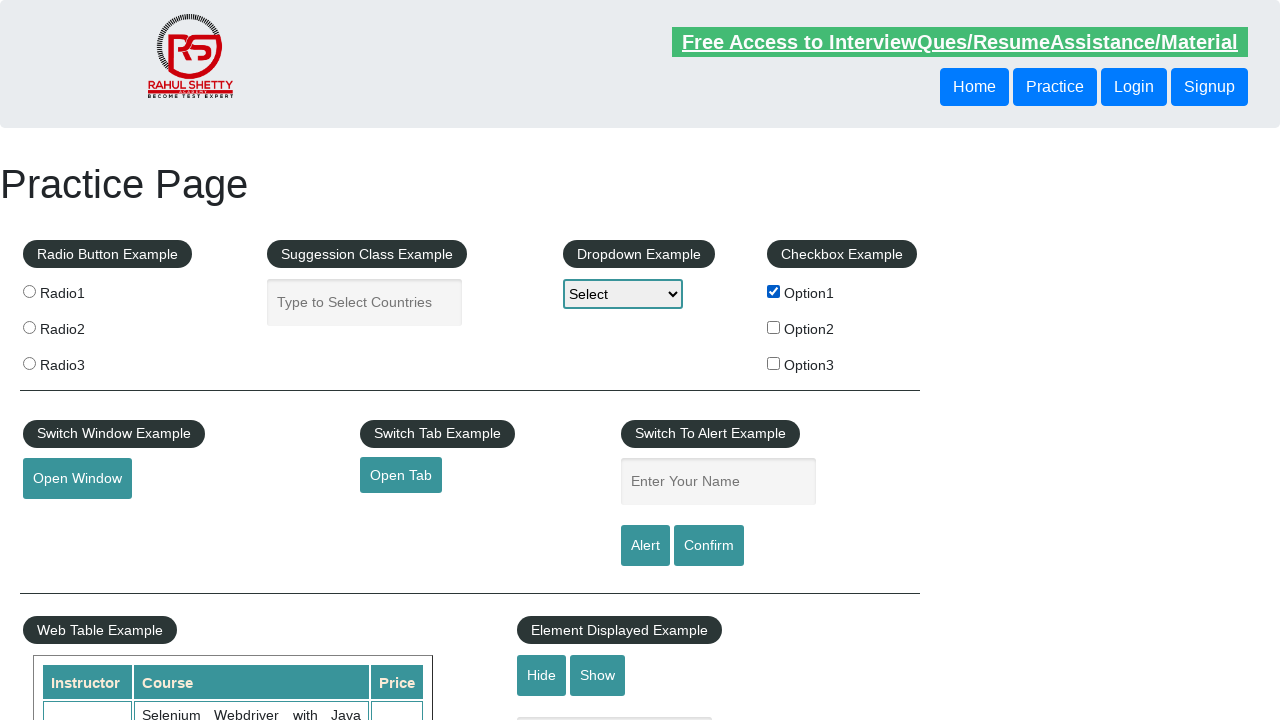

Verified that checkbox option1 is selected
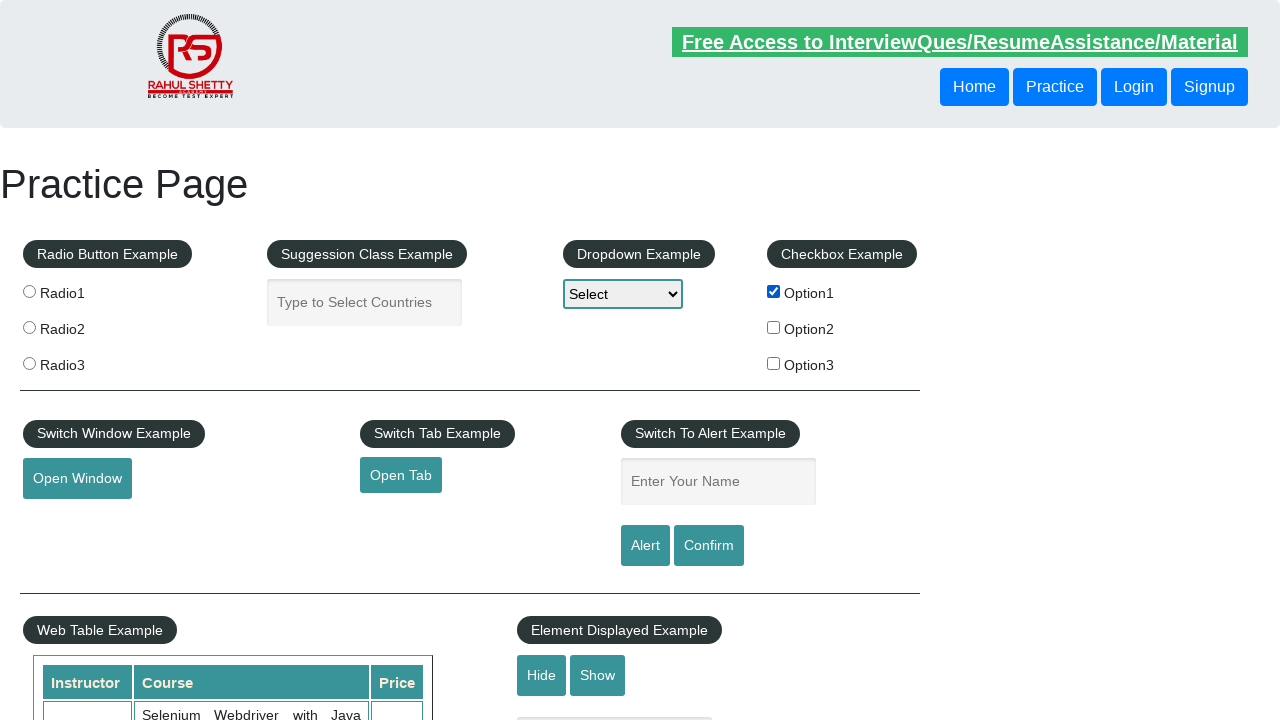

Clicked the checkbox (option1) again to unselect it at (774, 291) on input[value='option1']
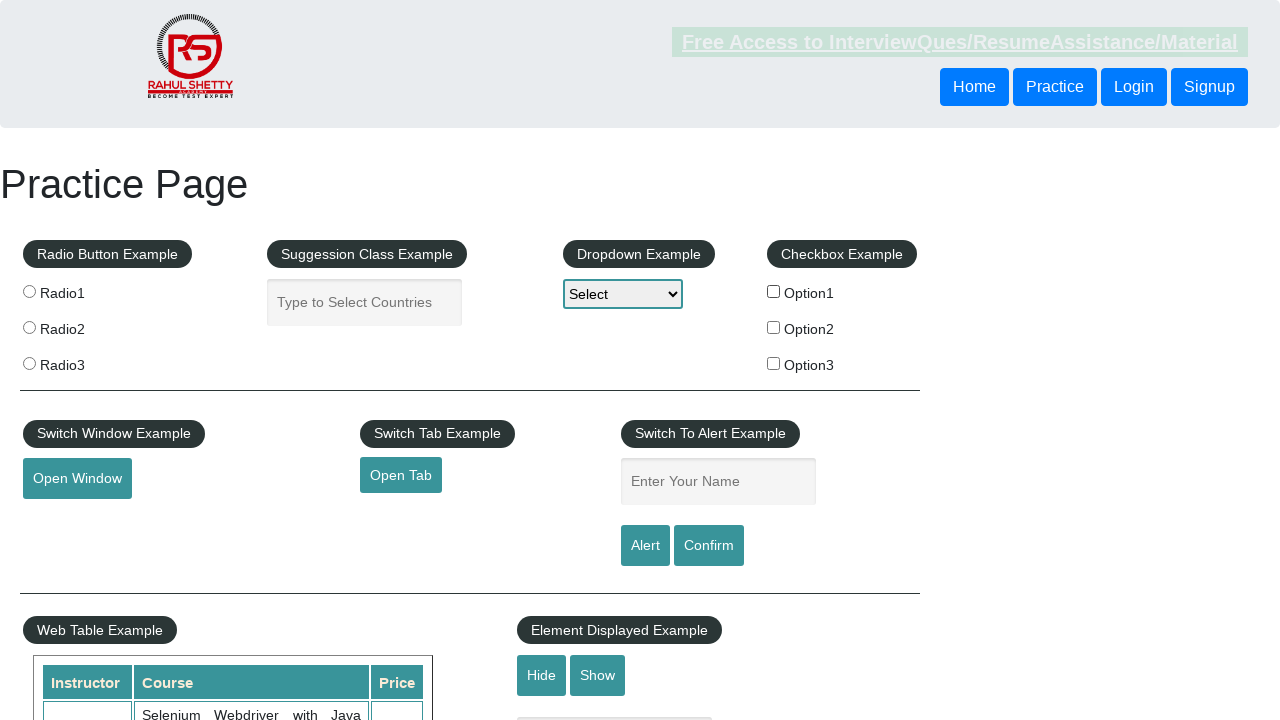

Verified that checkbox option1 is now unselected
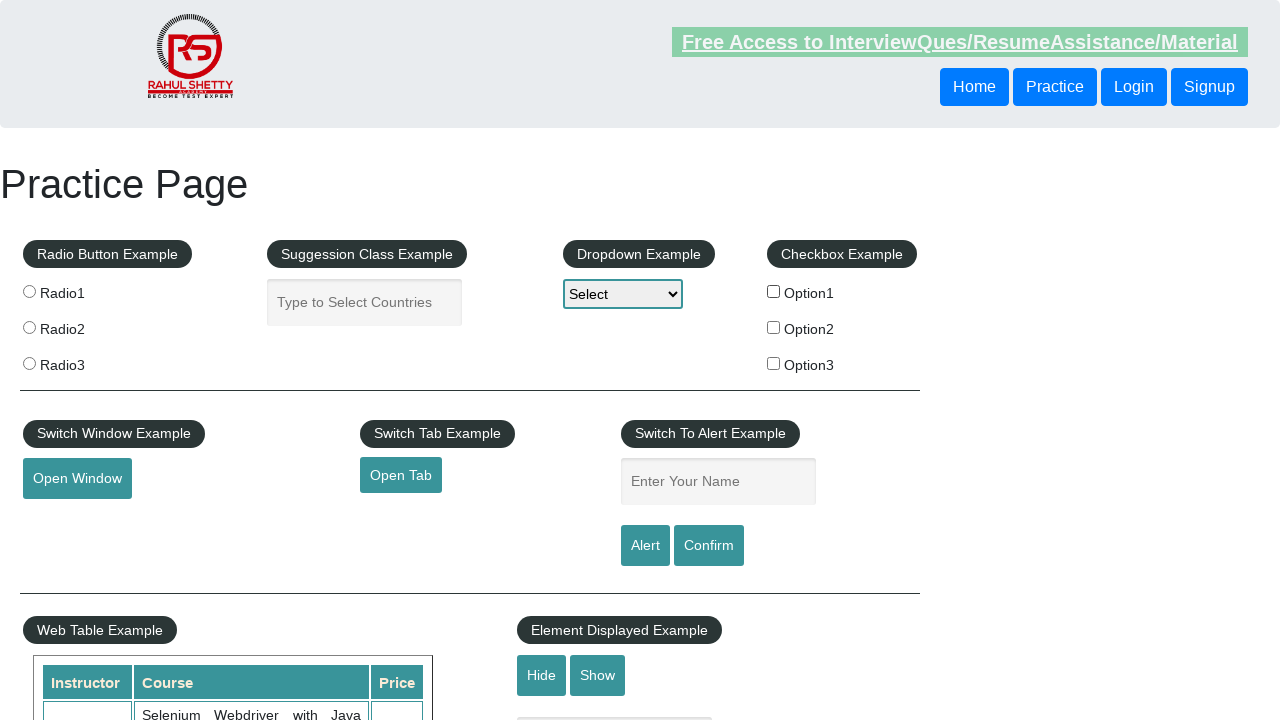

Located all checkboxes on the page
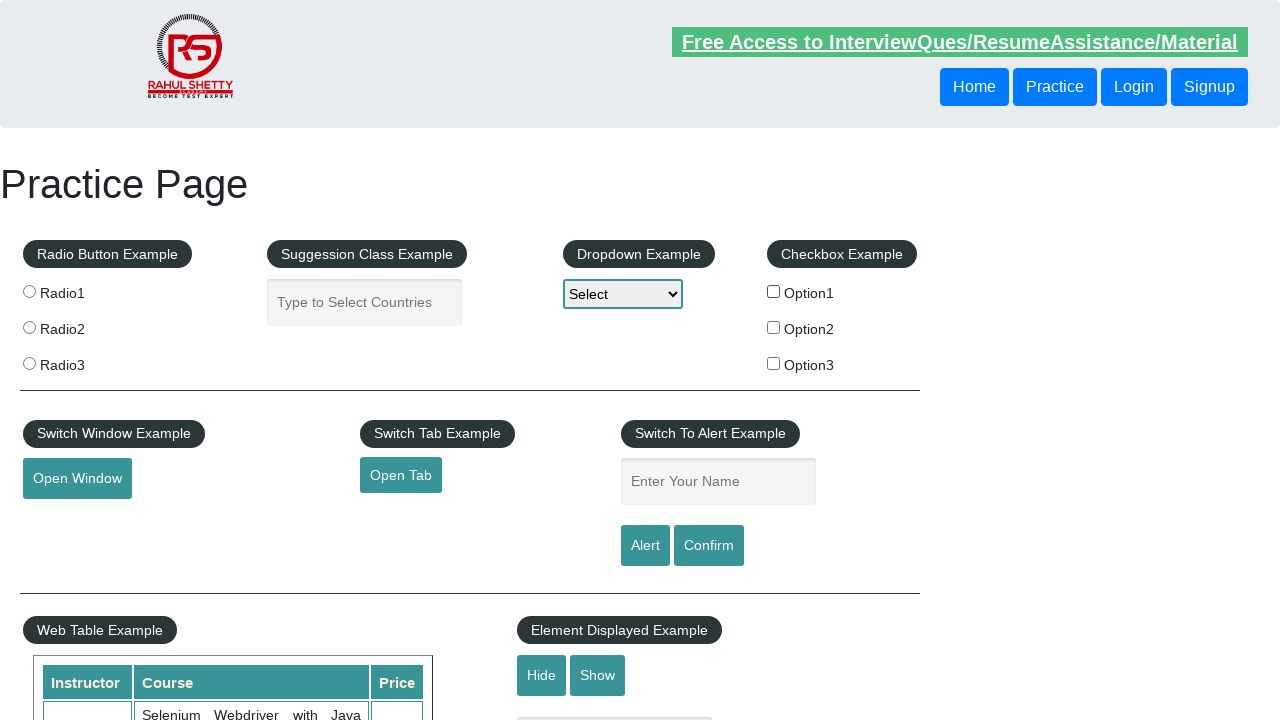

Counted total checkboxes: 3
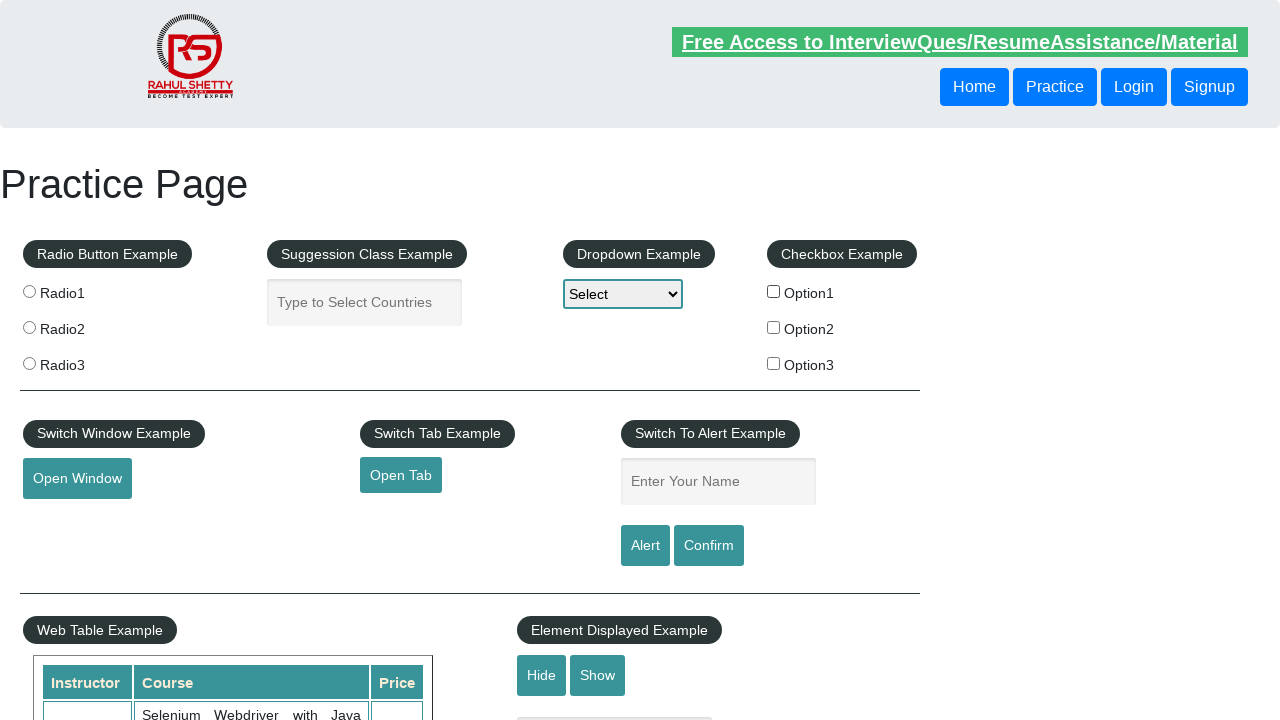

Printed total checkbox count: 3
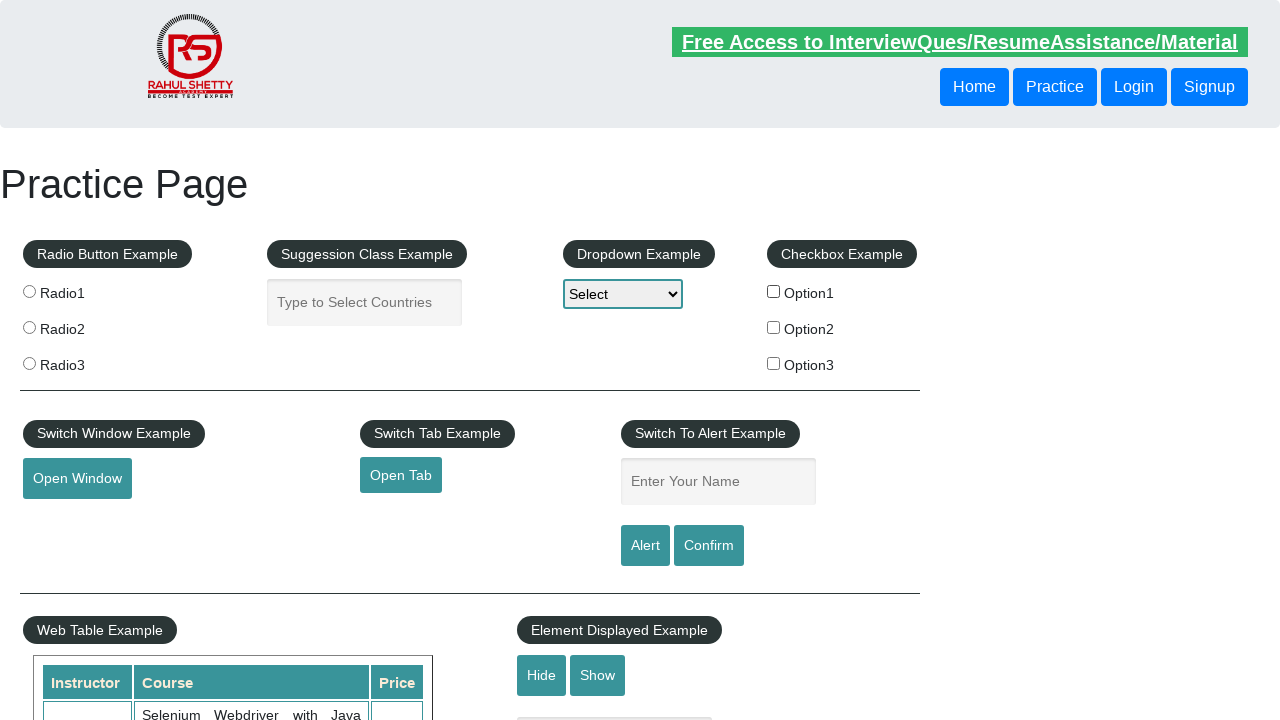

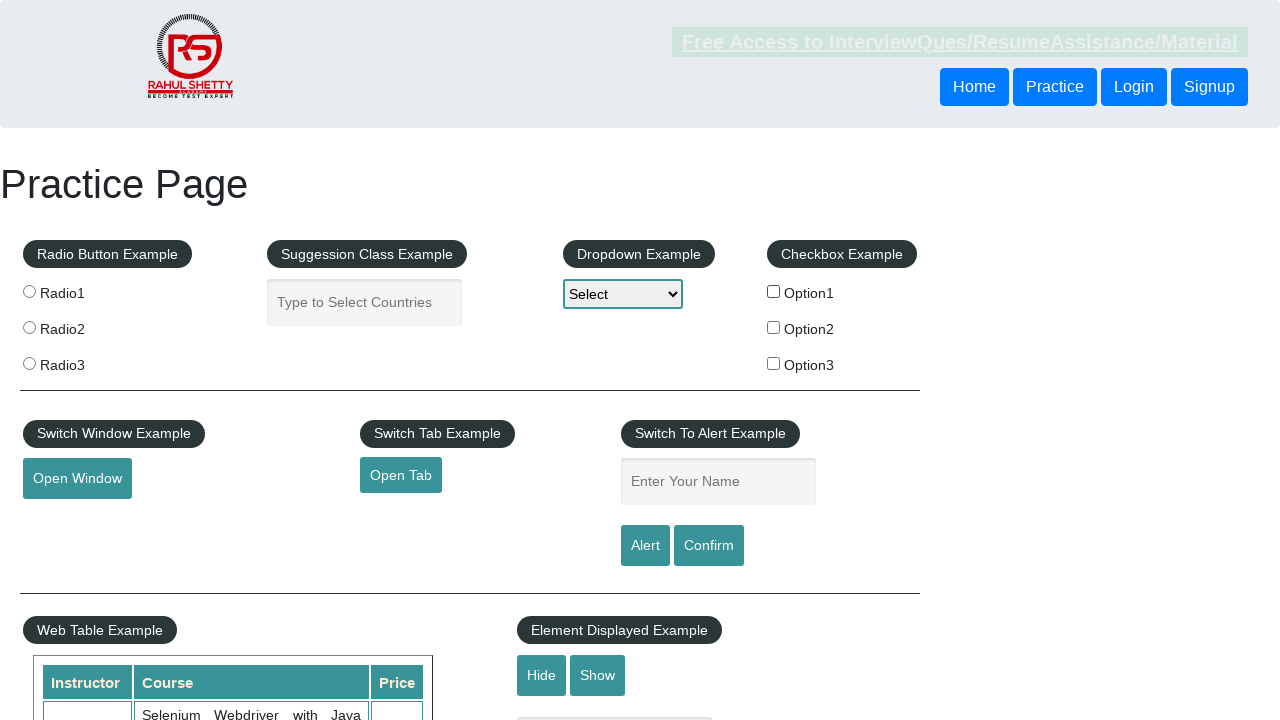